Tests a math calculation form by reading two numbers, calculating their sum, selecting it from a dropdown, and submitting the form

Starting URL: http://suninjuly.github.io/selects1.html

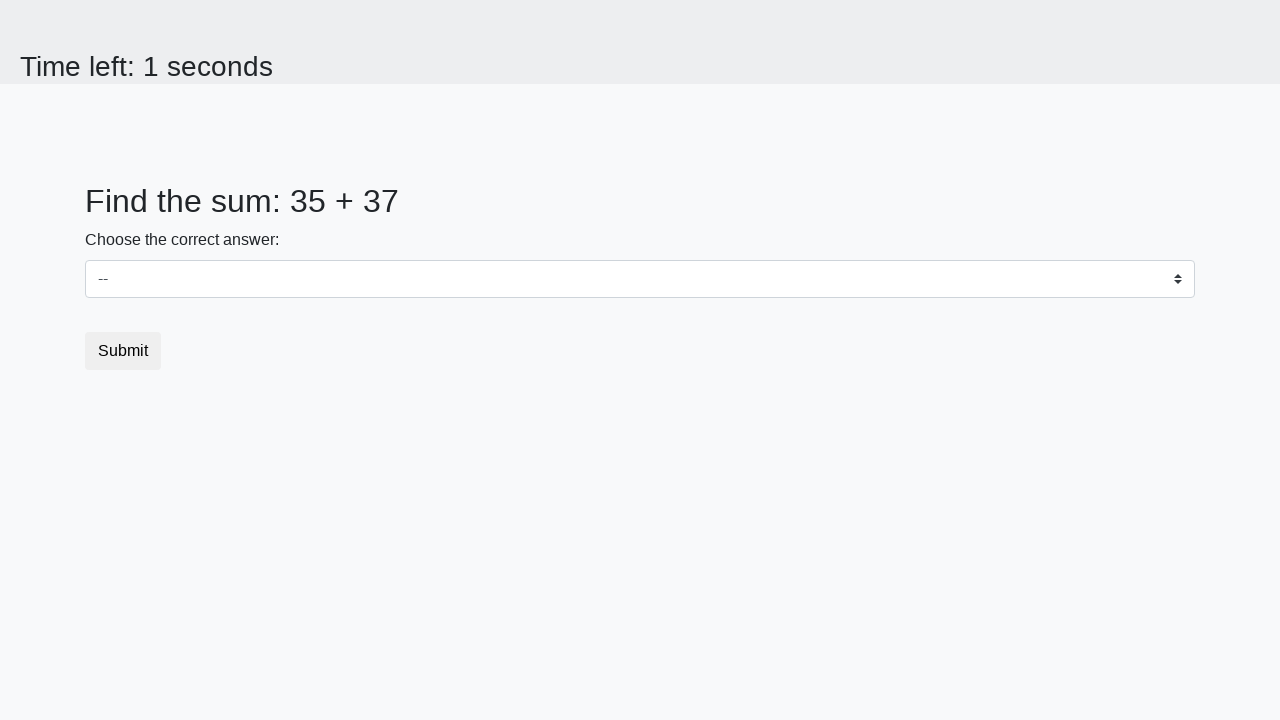

Read first number from the page
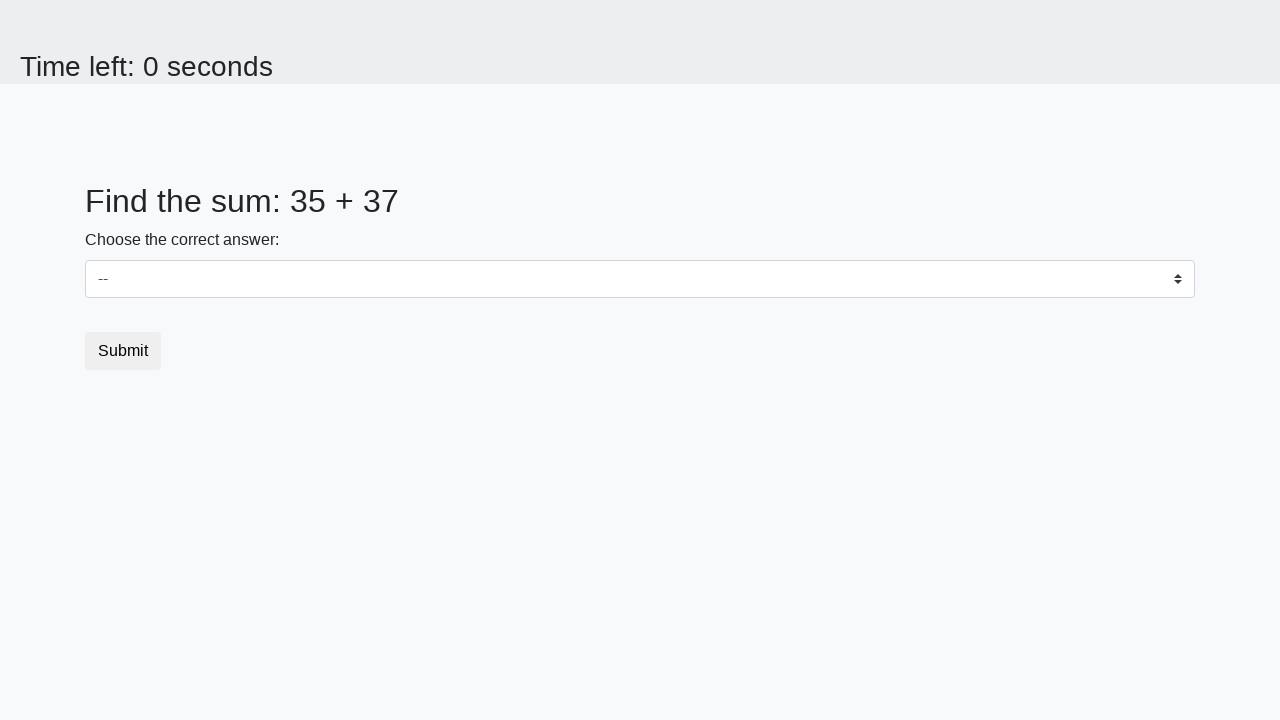

Read second number from the page
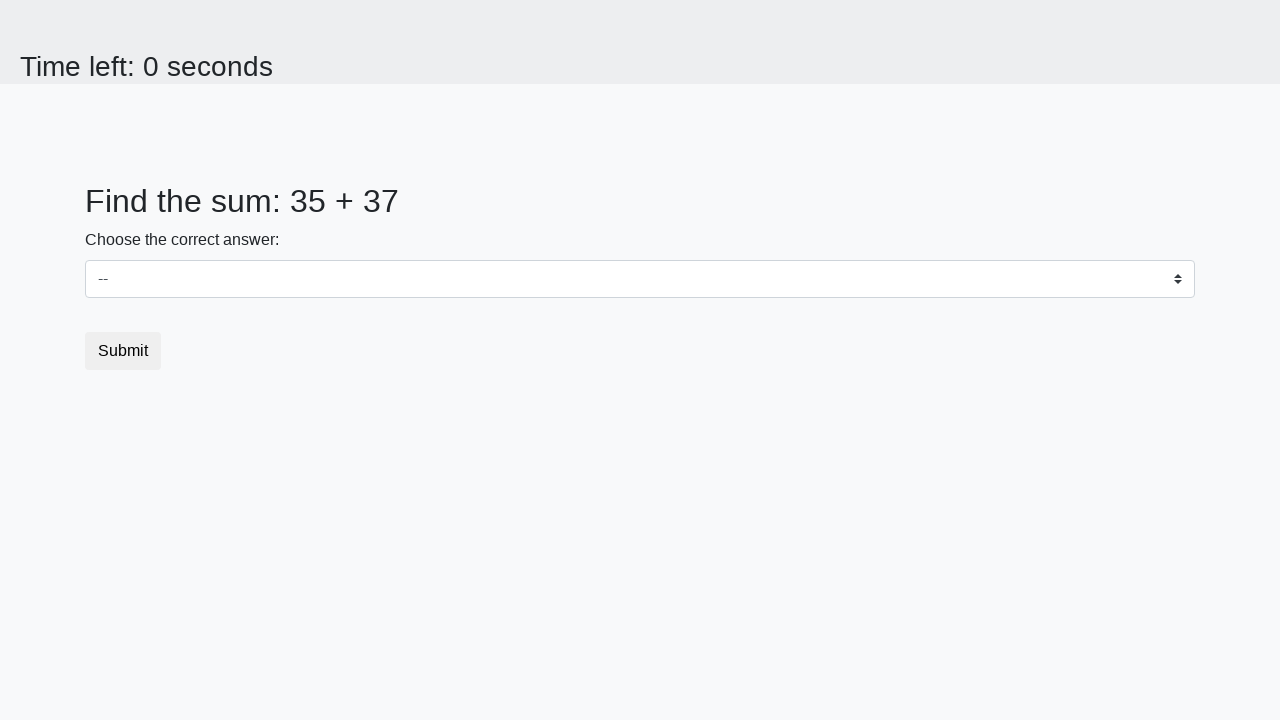

Calculated sum: 35 + 37 = 72
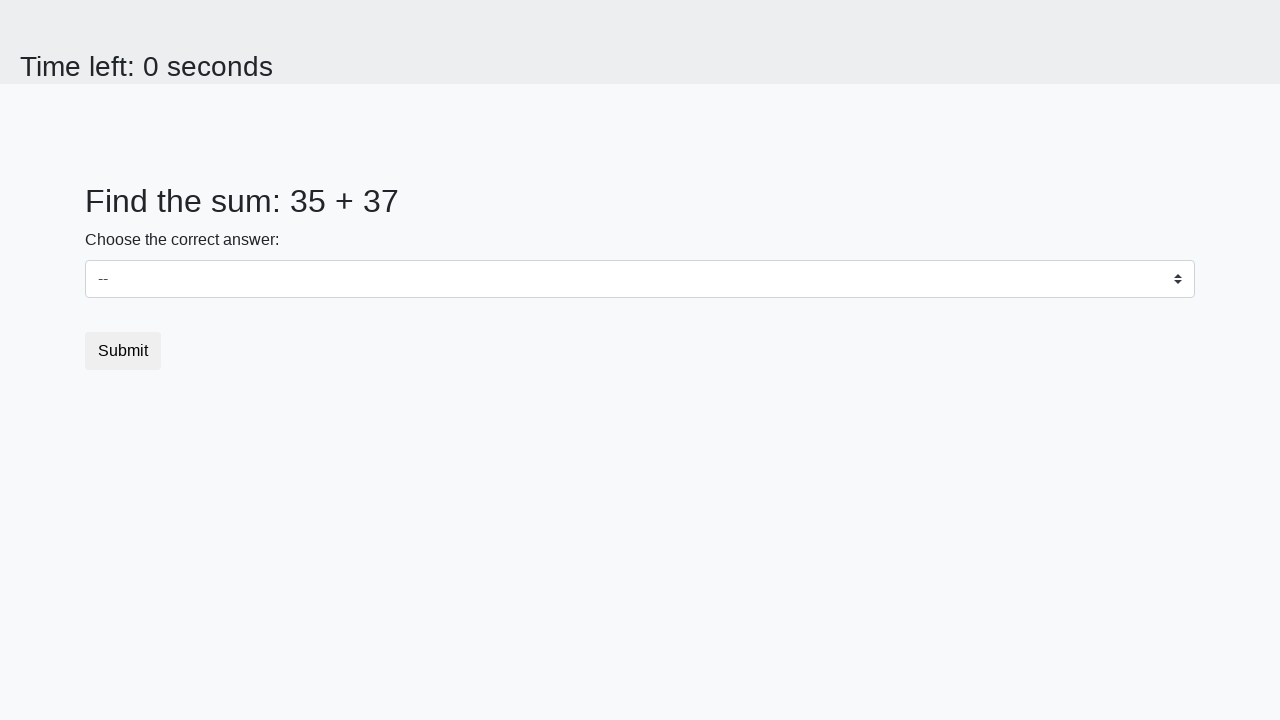

Selected calculated sum '72' from dropdown on .custom-select
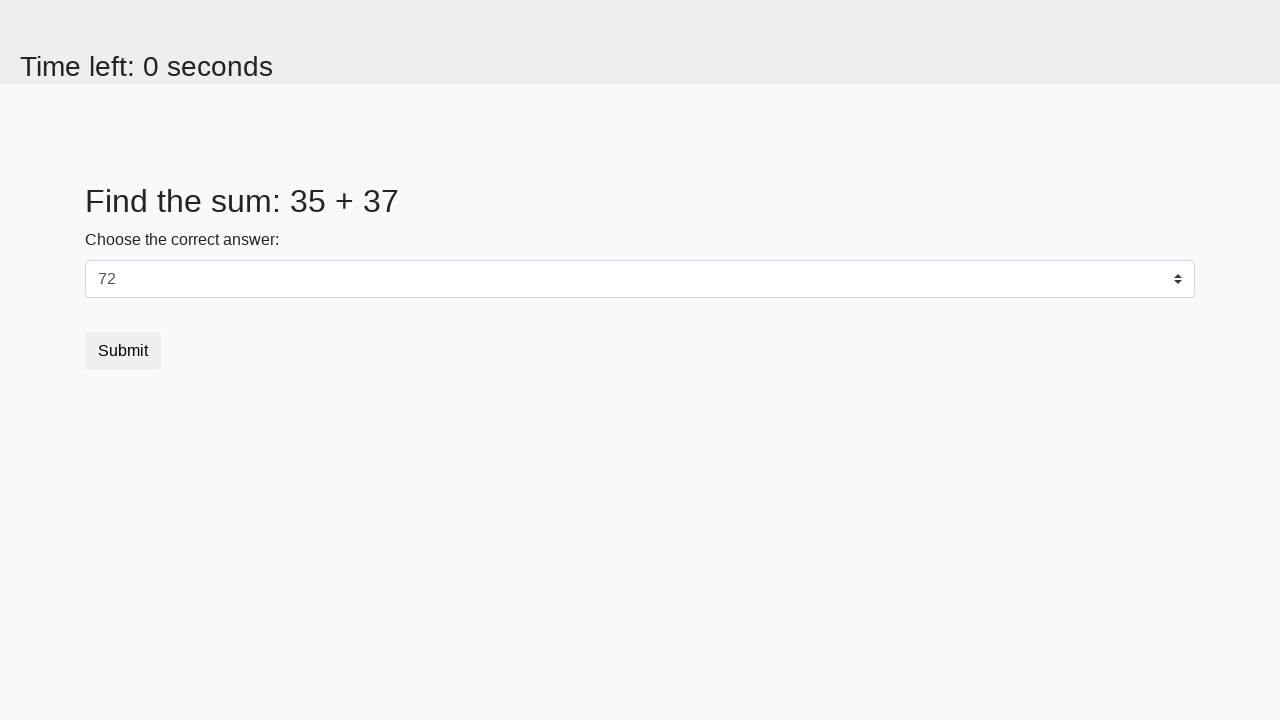

Clicked submit button to submit the form at (123, 351) on button
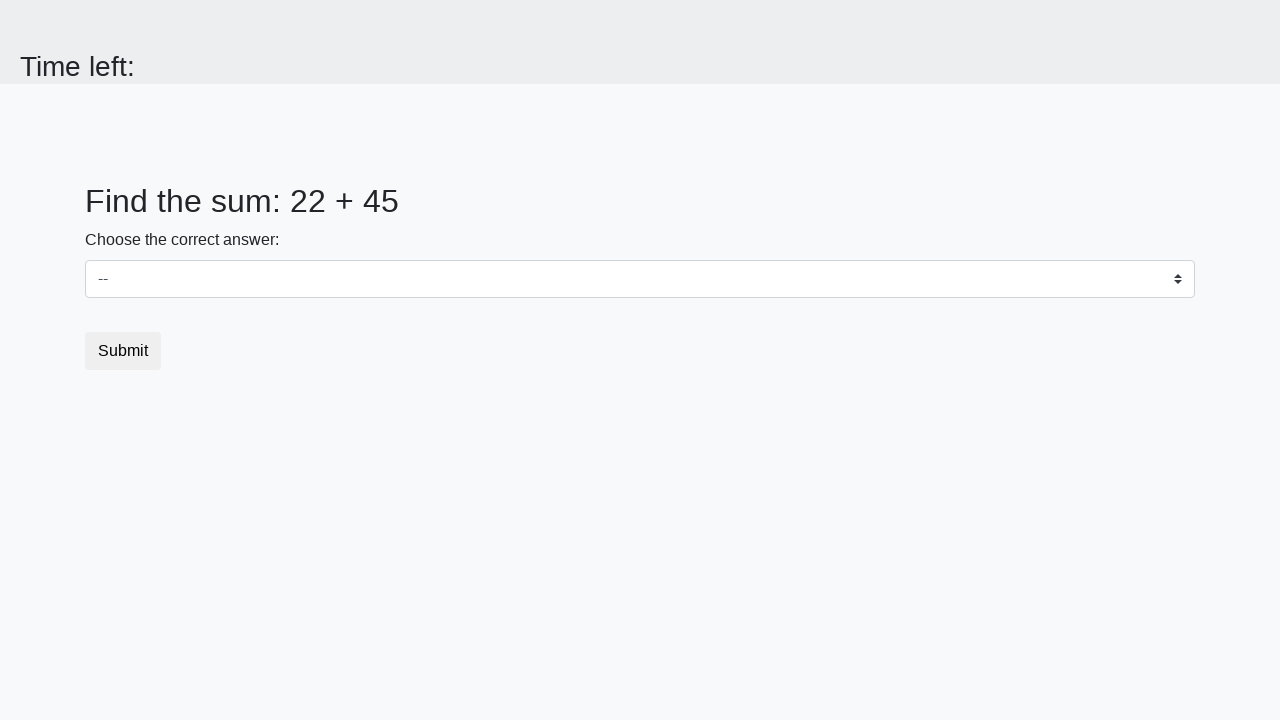

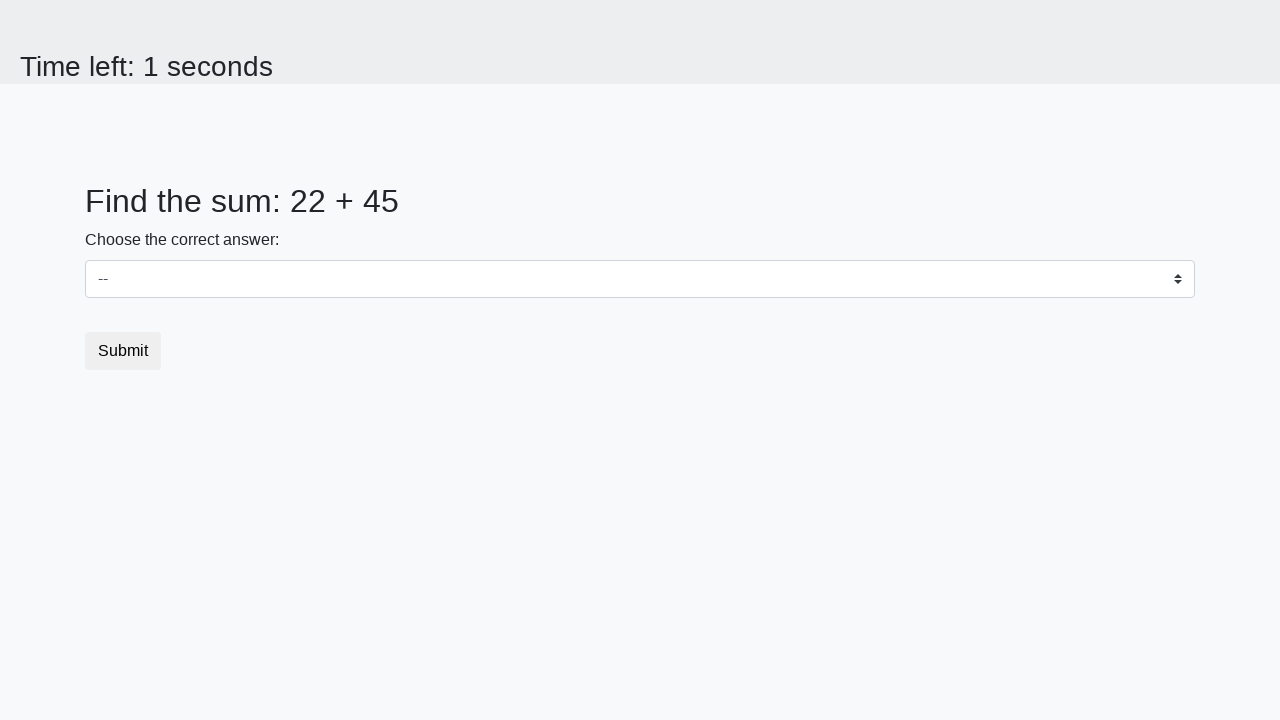